Tests form filling with date input by filling username, email, date of birth fields and submitting the form

Starting URL: https://material.playwrightvn.com/01-xpath-register-page.html

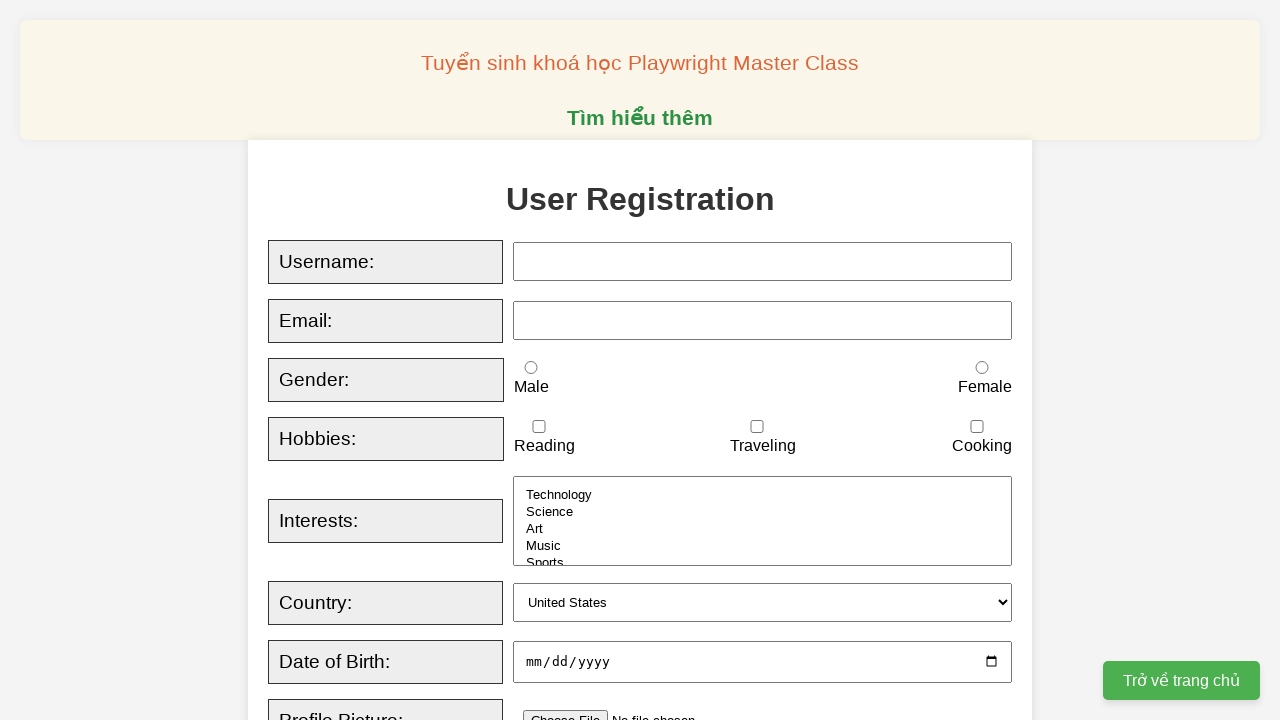

Filled username field with 'udemy' on xpath=//input[@id='username']
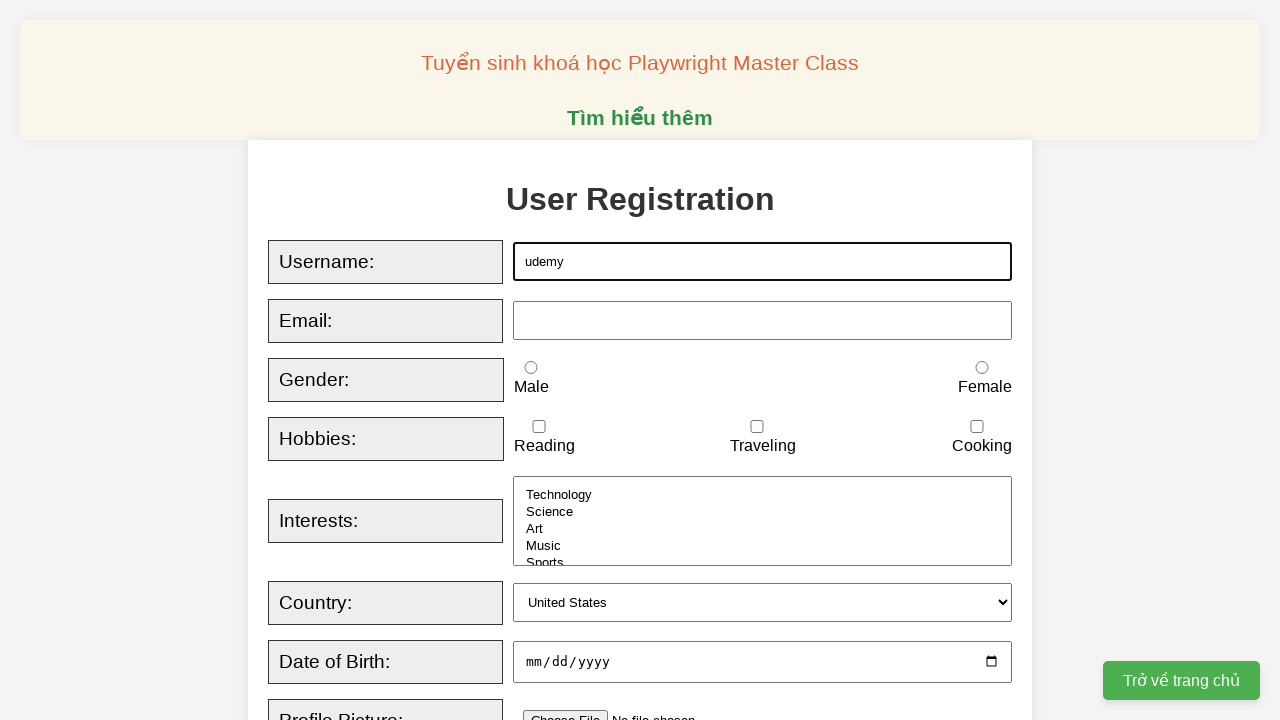

Filled email field with 'udemy@gmail.com' on xpath=//input[@id='email']
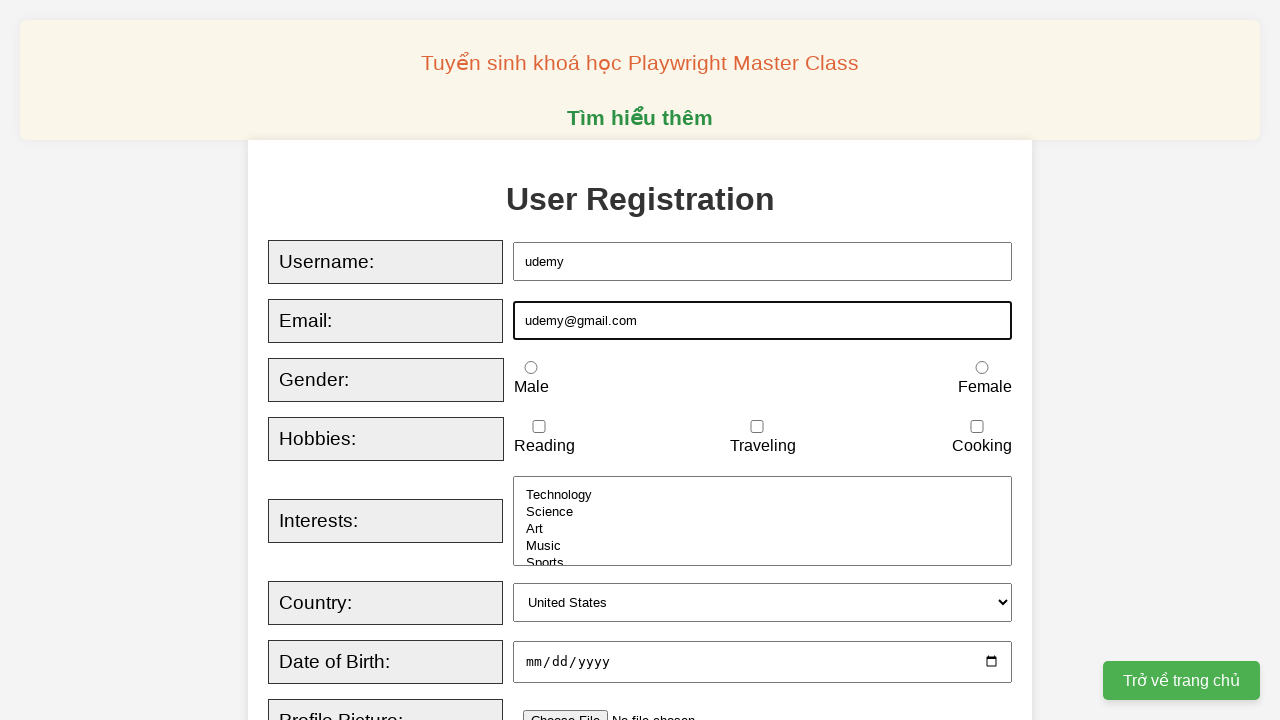

Filled date of birth field with '2024-01-30' on xpath=//input[@id='dob']
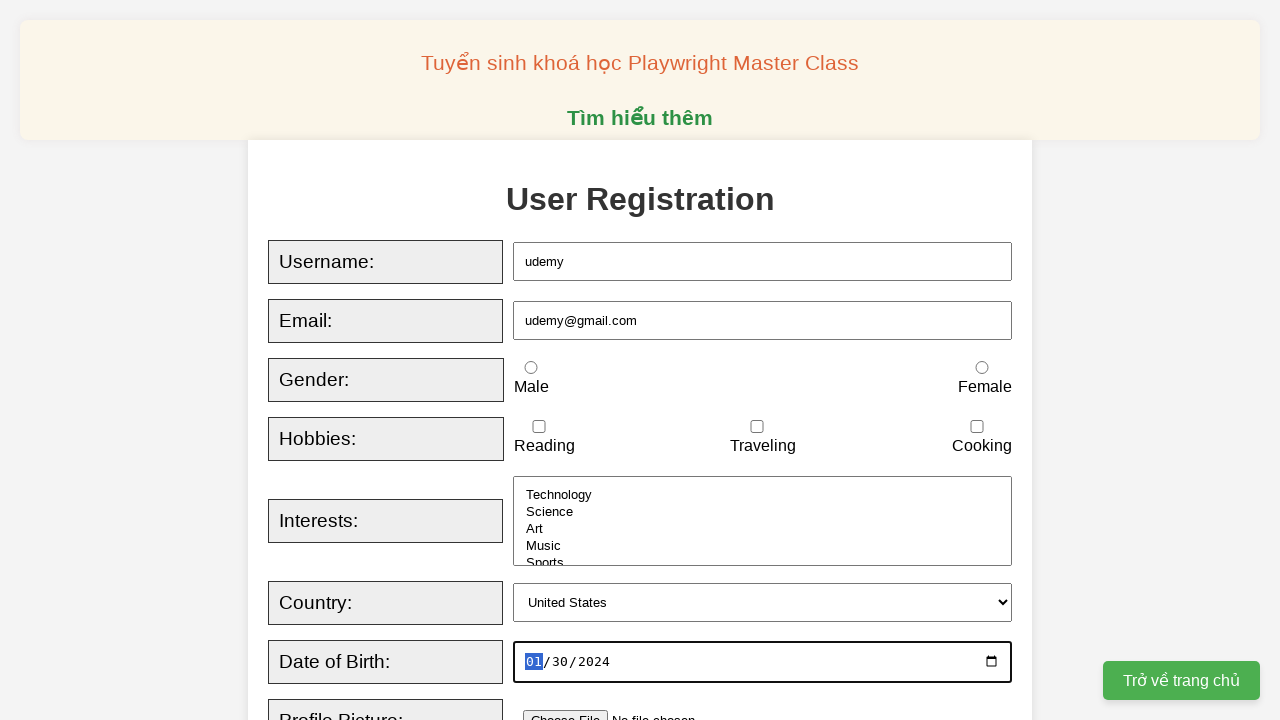

Clicked submit button to submit the form at (528, 360) on xpath=//button[@type='submit']
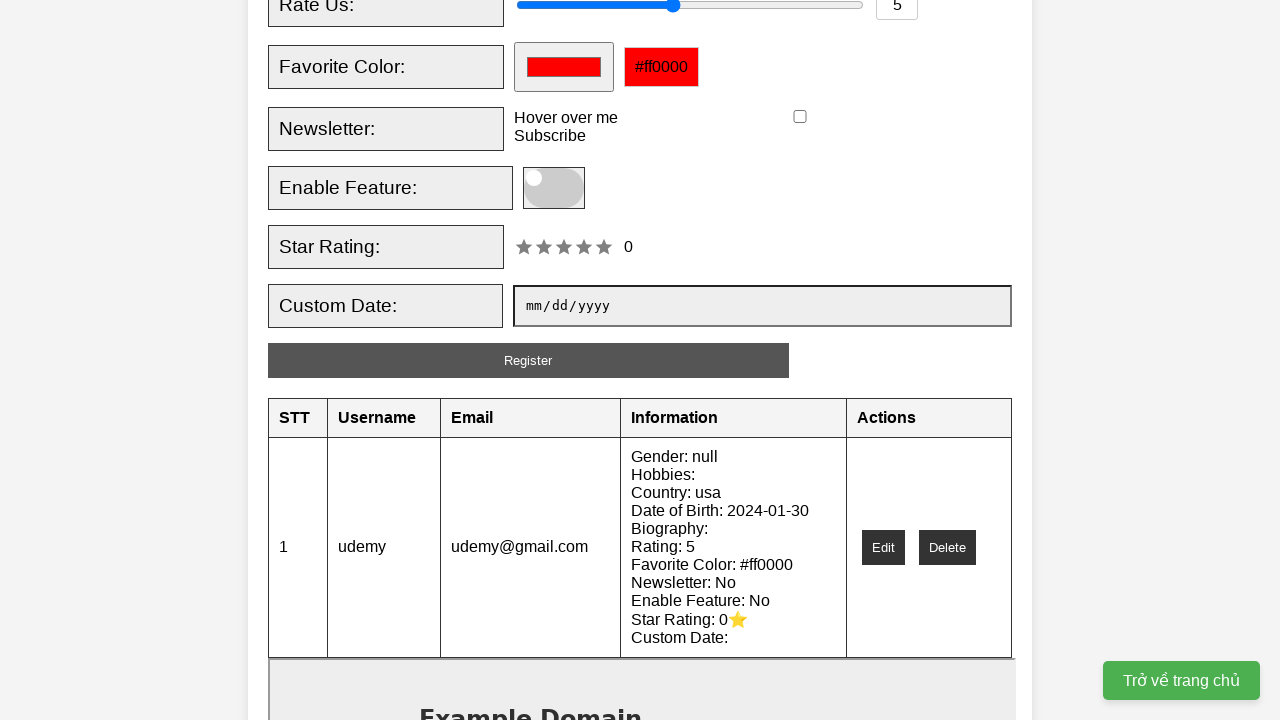

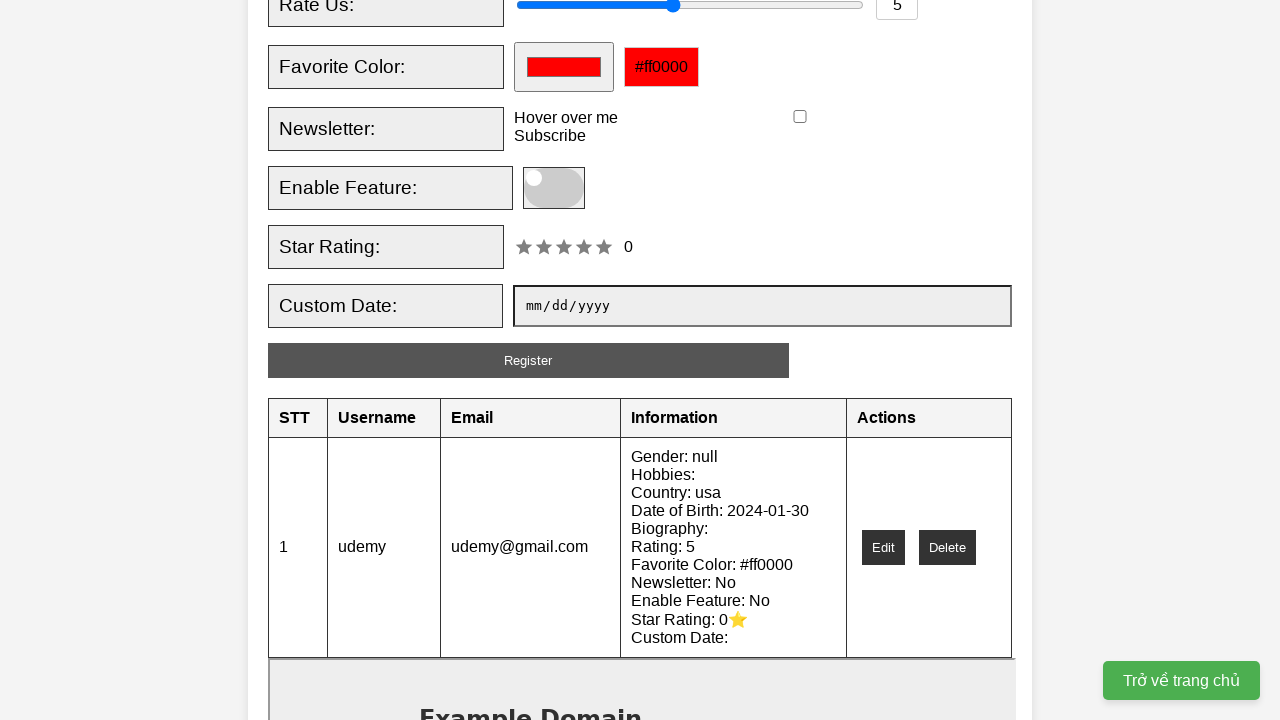